Tests iframe handling by navigating to the Frames section, clicking into the iFrame page, switching between the iframe and main content to verify frame navigation works correctly.

Starting URL: http://the-internet.herokuapp.com/

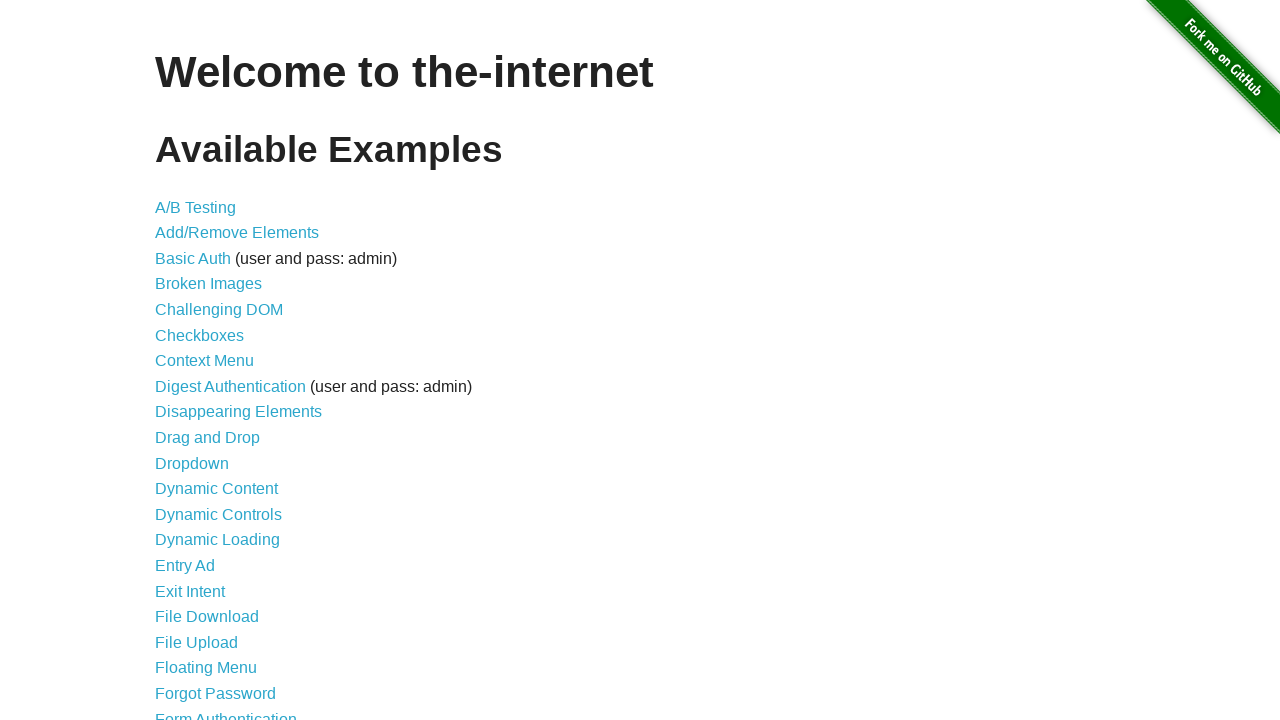

Clicked on Frames link at (182, 361) on text=Frames
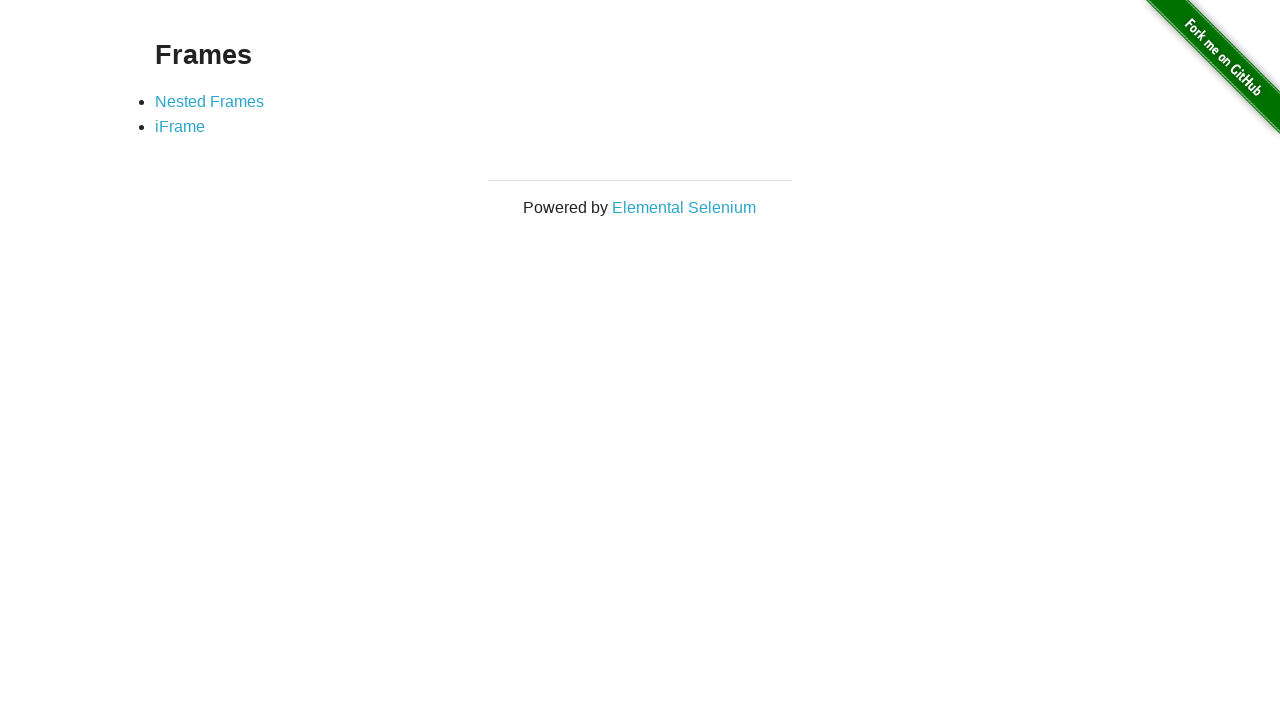

Clicked on iFrame link at (180, 127) on text=iFrame
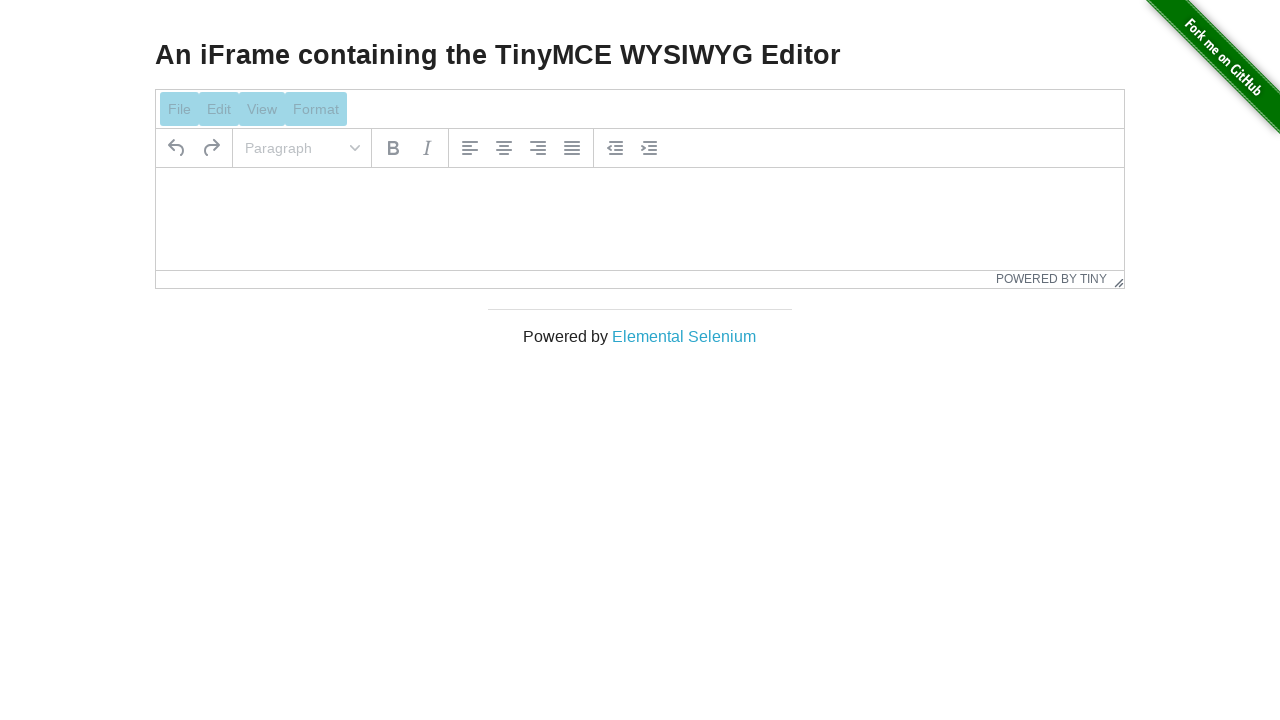

Waited for iframe element to be present
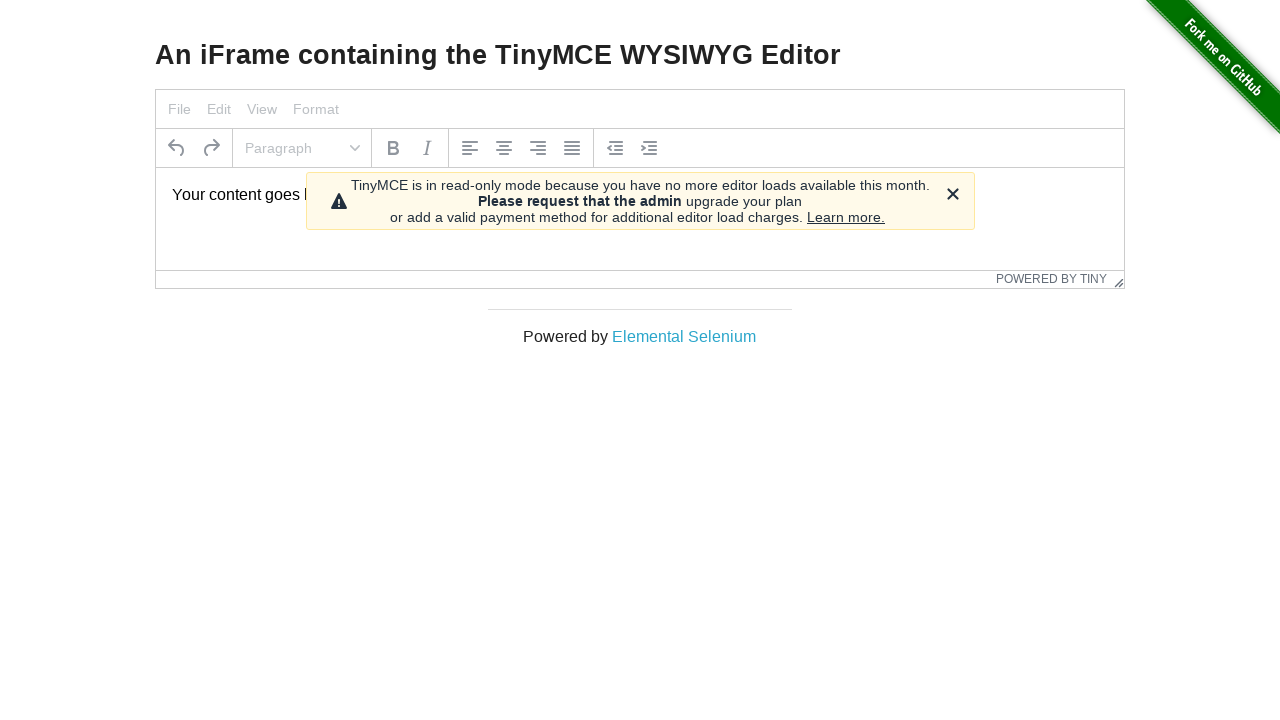

Located iframe with id 'mce_0_ifr'
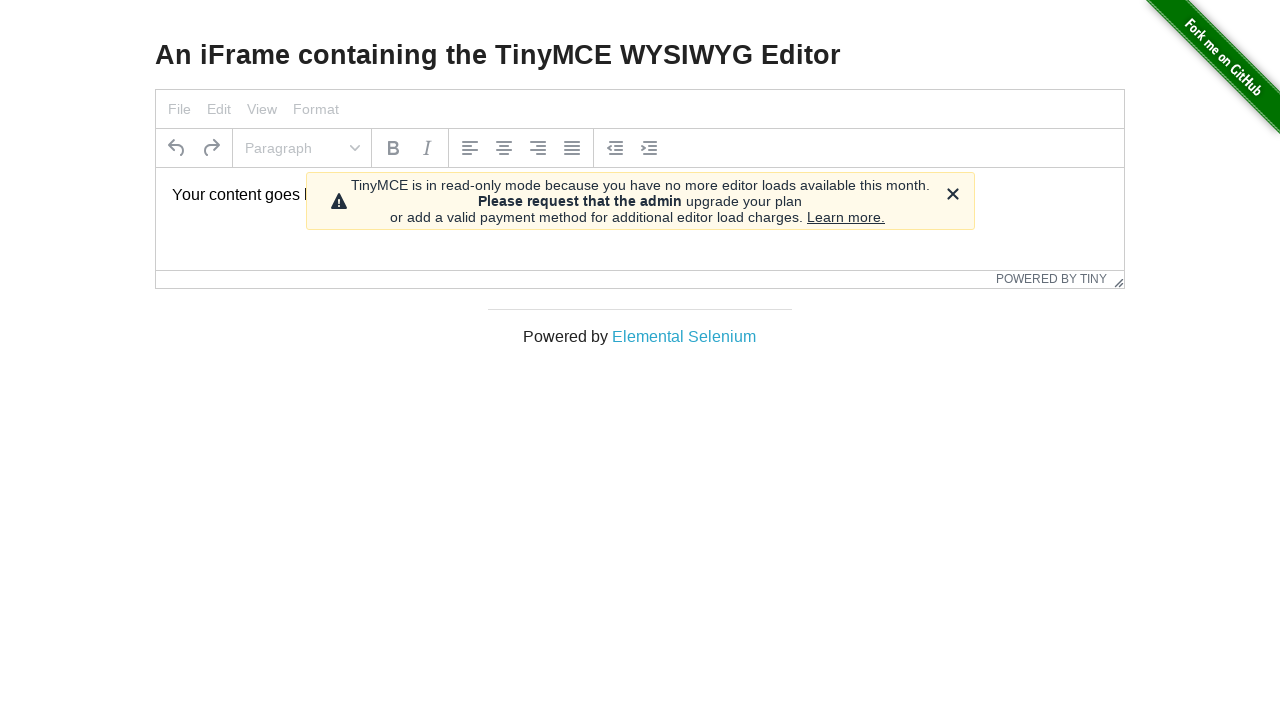

Verified content within iframe is present
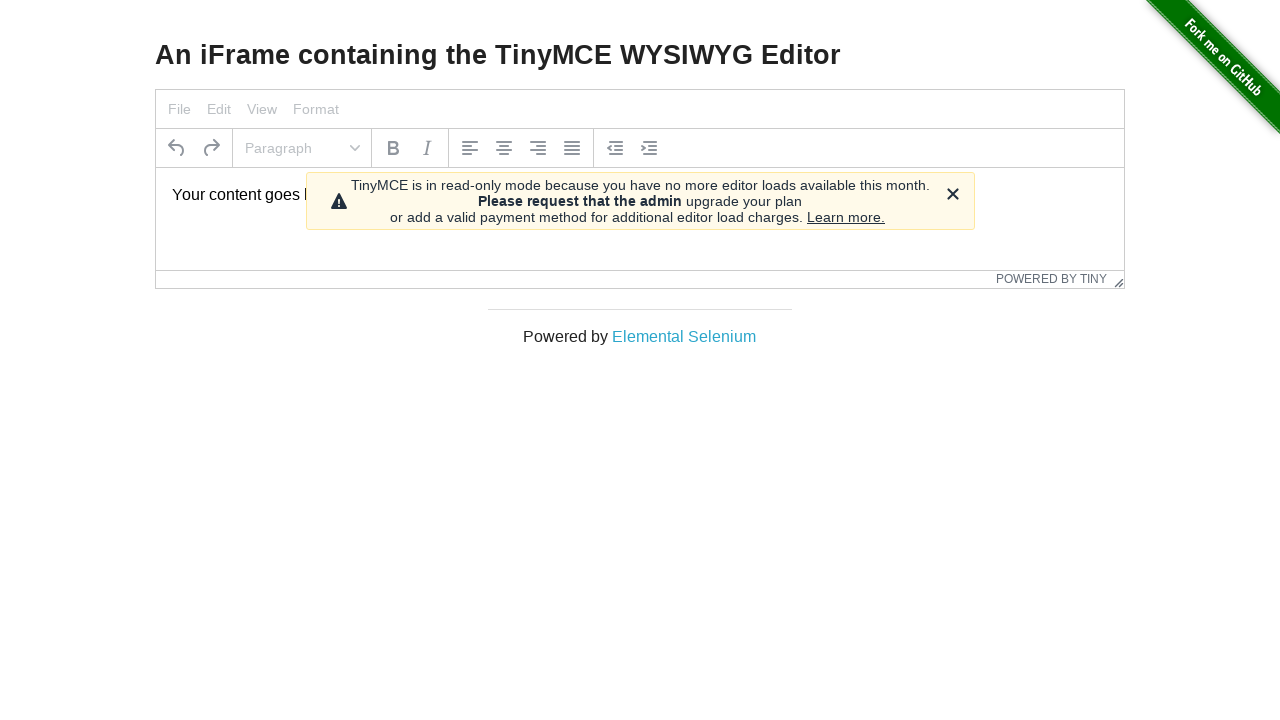

Verified main content heading 'An iFrame' is visible outside iframe
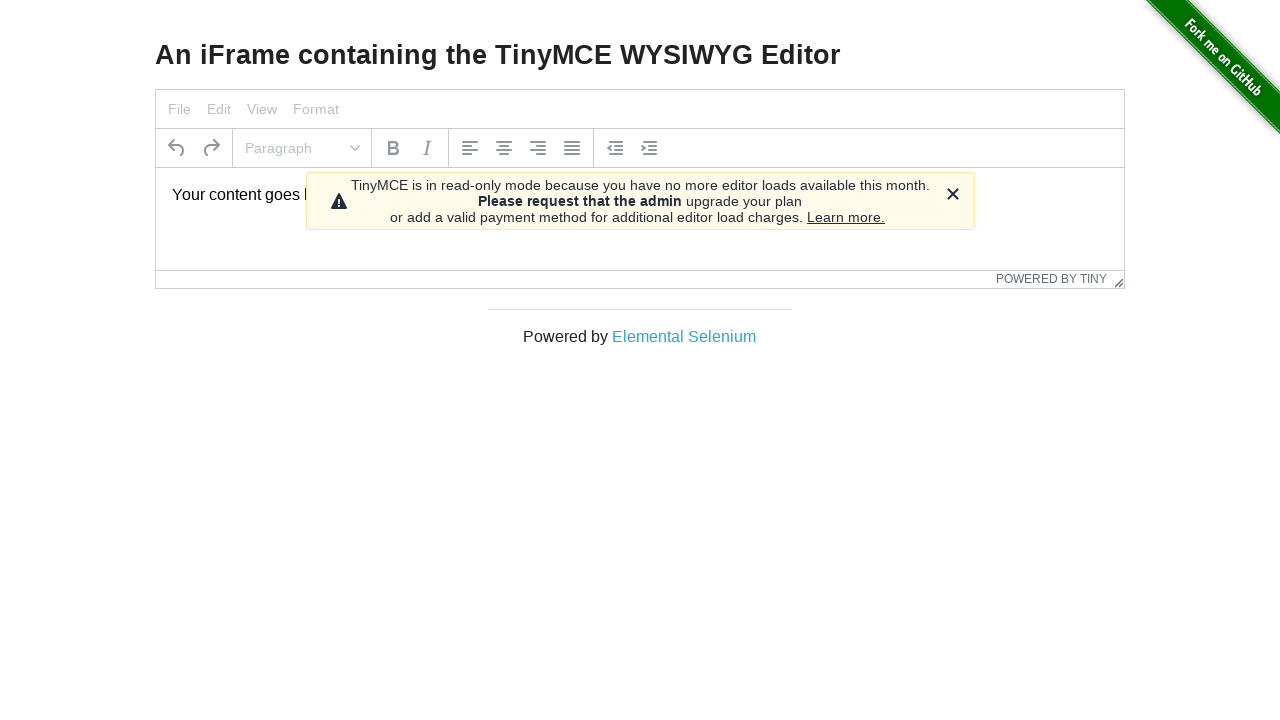

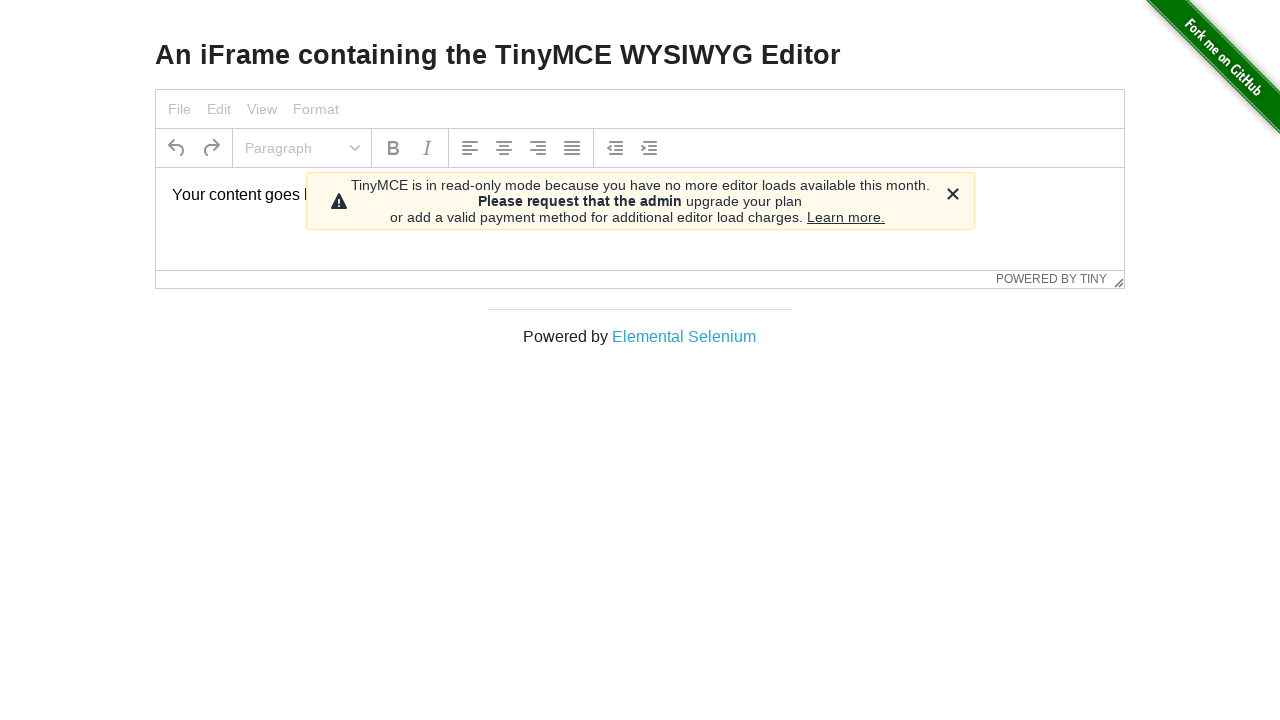